Tests product browsing flow on an Angular demo e-commerce site by navigating to browse products, selecting Selenium product, and adding it to cart.

Starting URL: https://rahulshettyacademy.com/angularAppdemo/

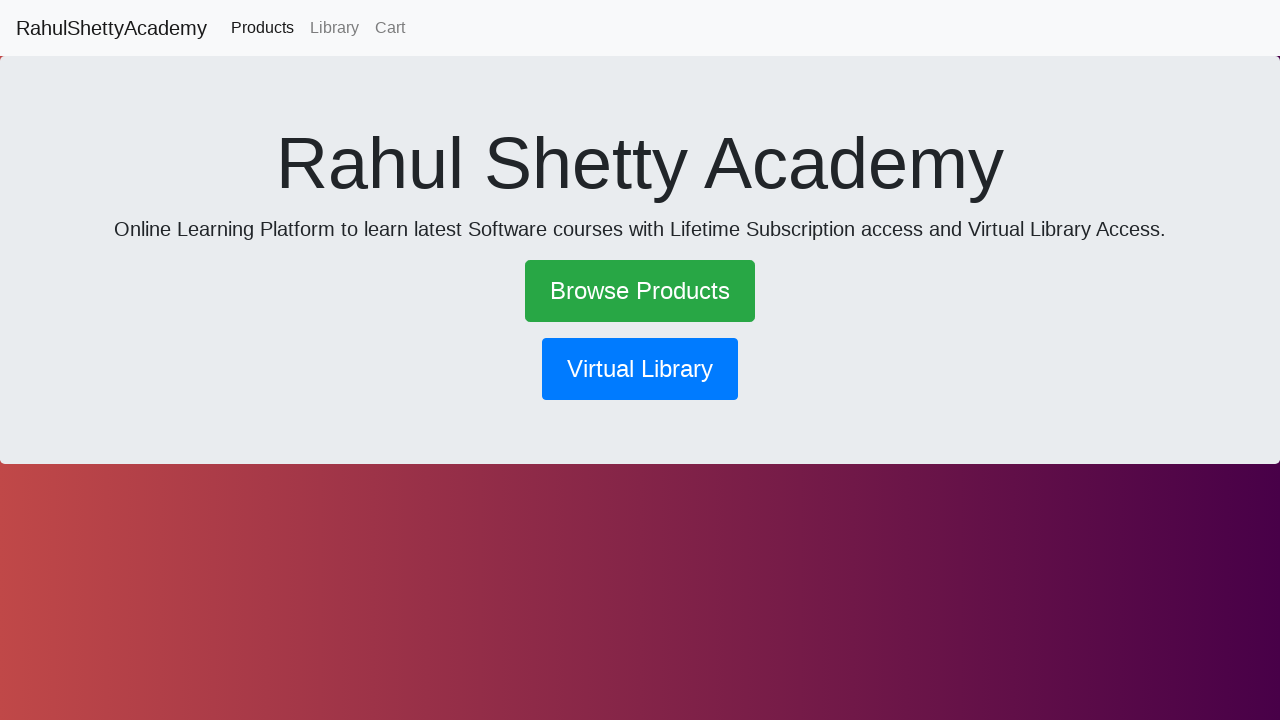

Clicked 'Browse Products' link at (640, 291) on a:has-text('Browse Products')
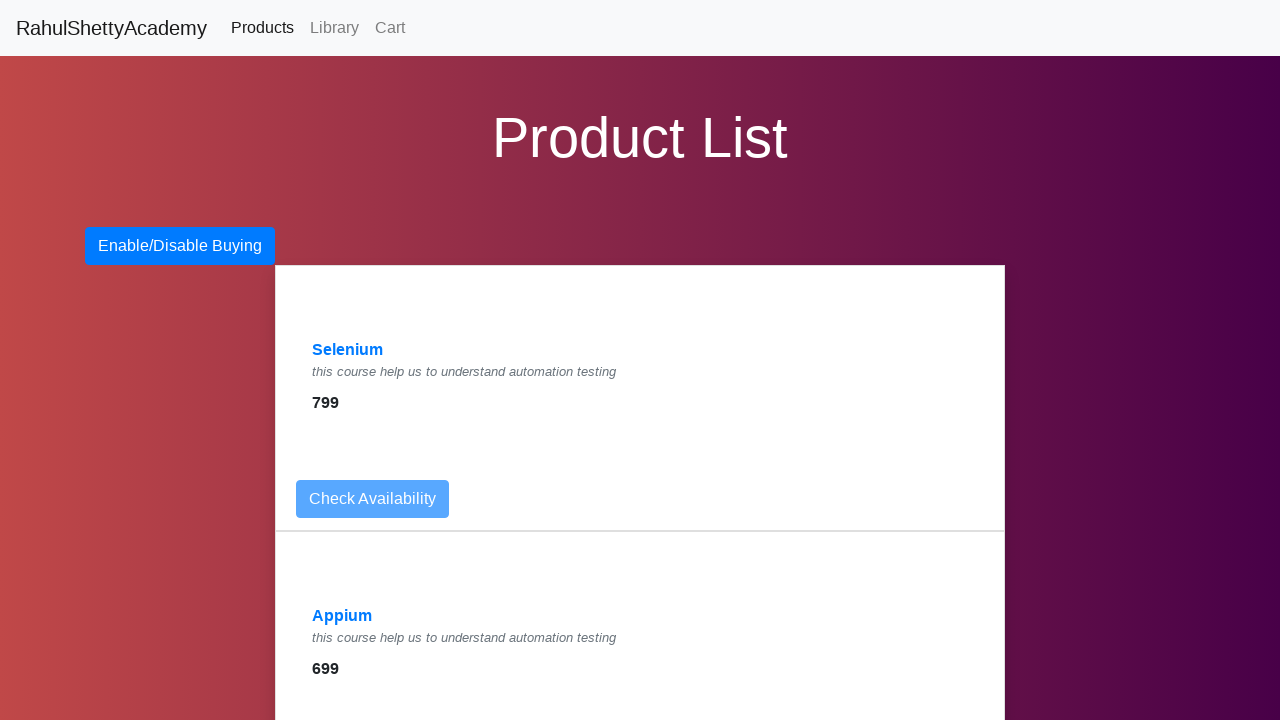

Clicked 'Selenium' product at (348, 350) on a:has-text('Selenium')
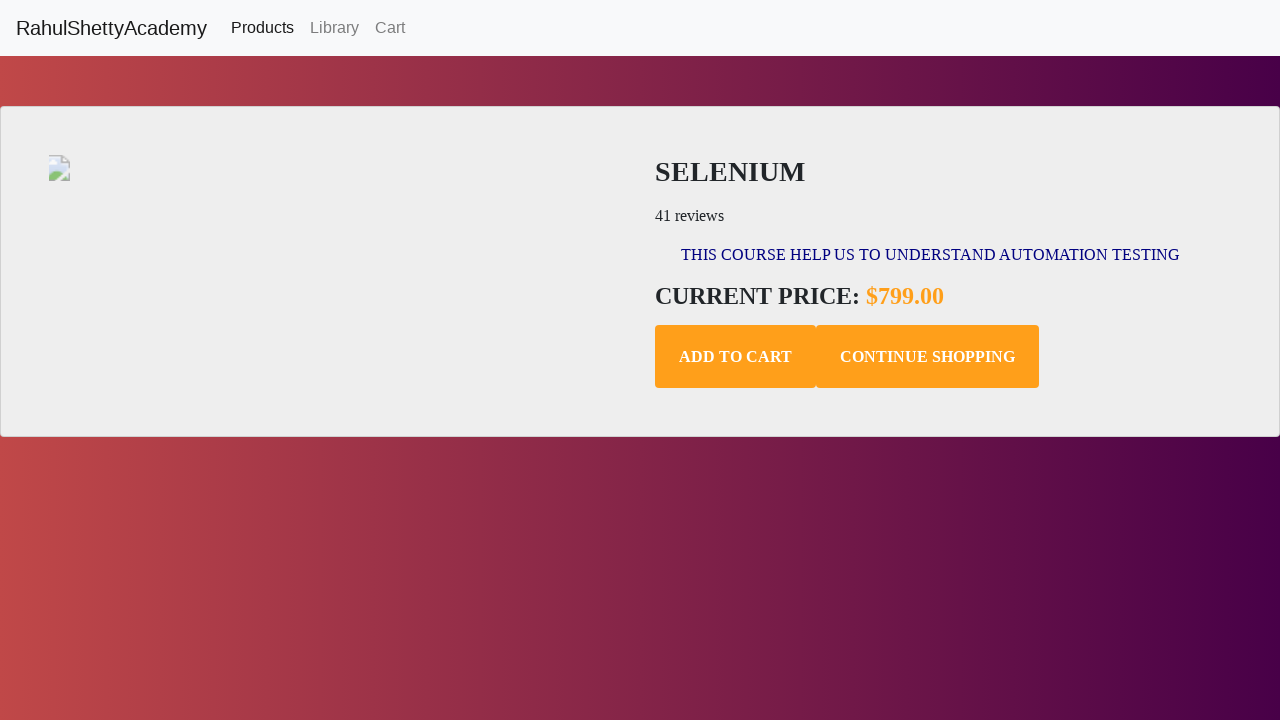

Clicked 'Add to Cart' button for Selenium product at (736, 357) on .add-to-cart
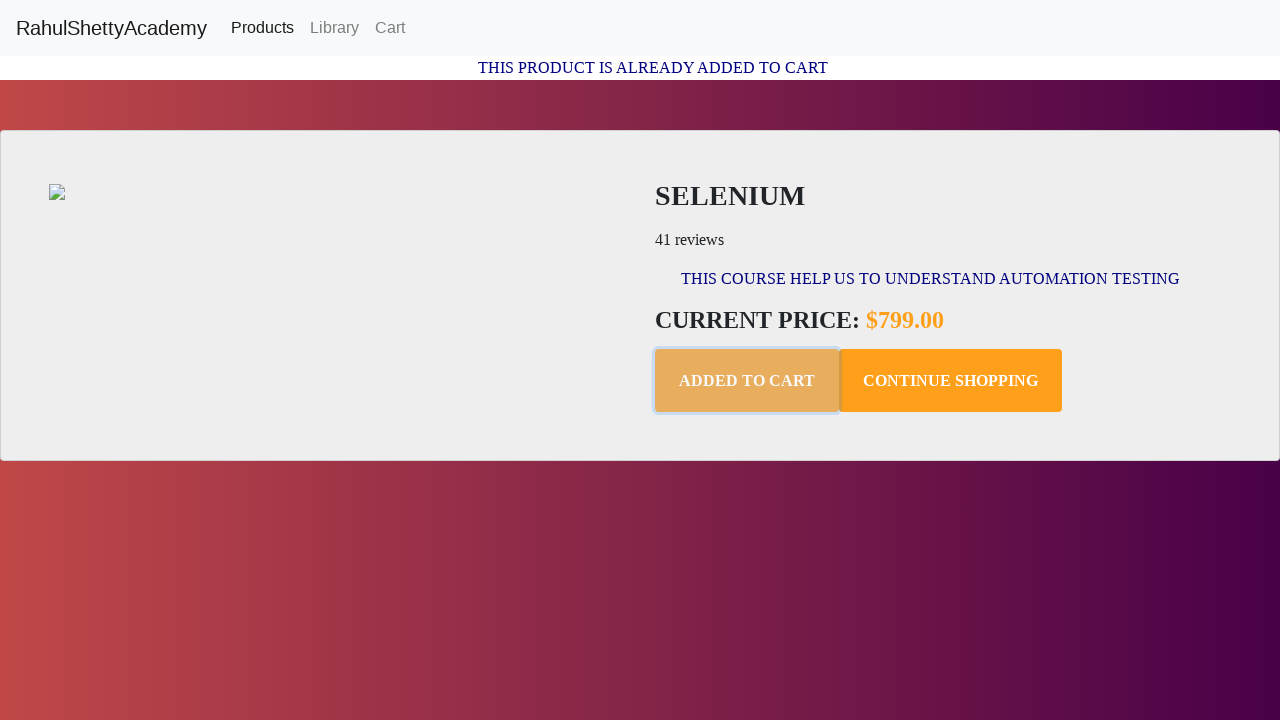

Cart confirmation message appeared
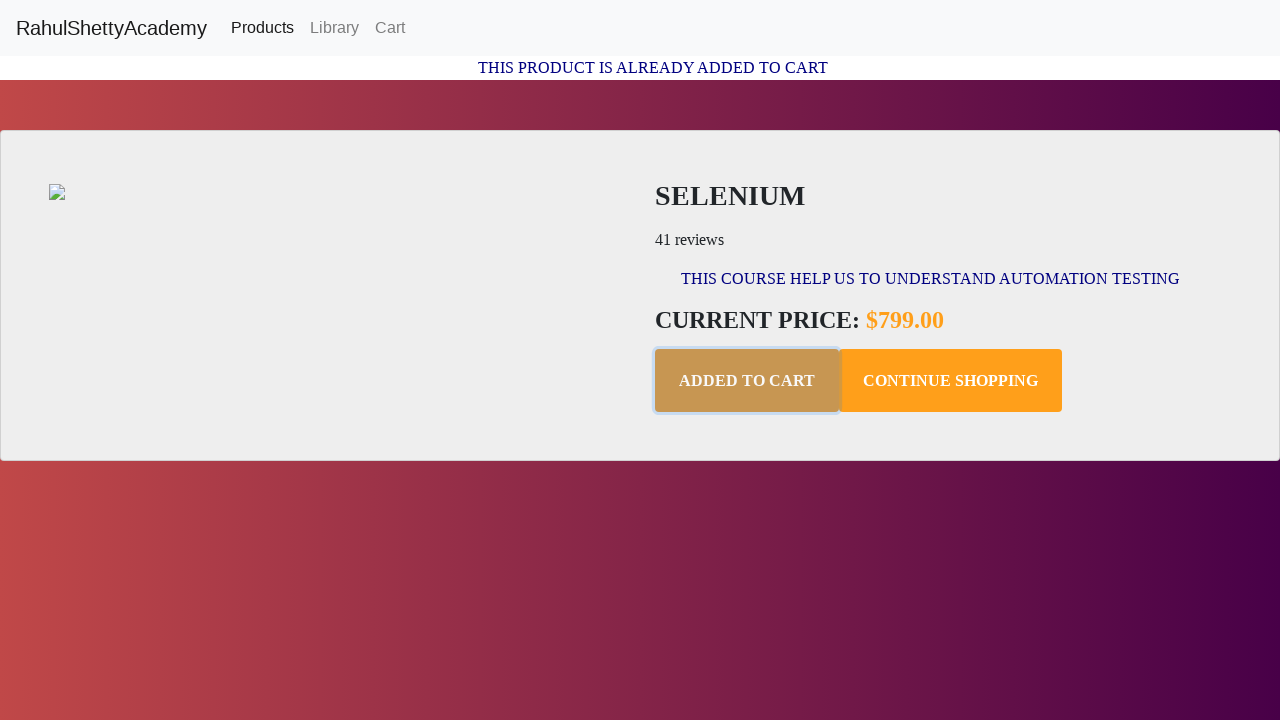

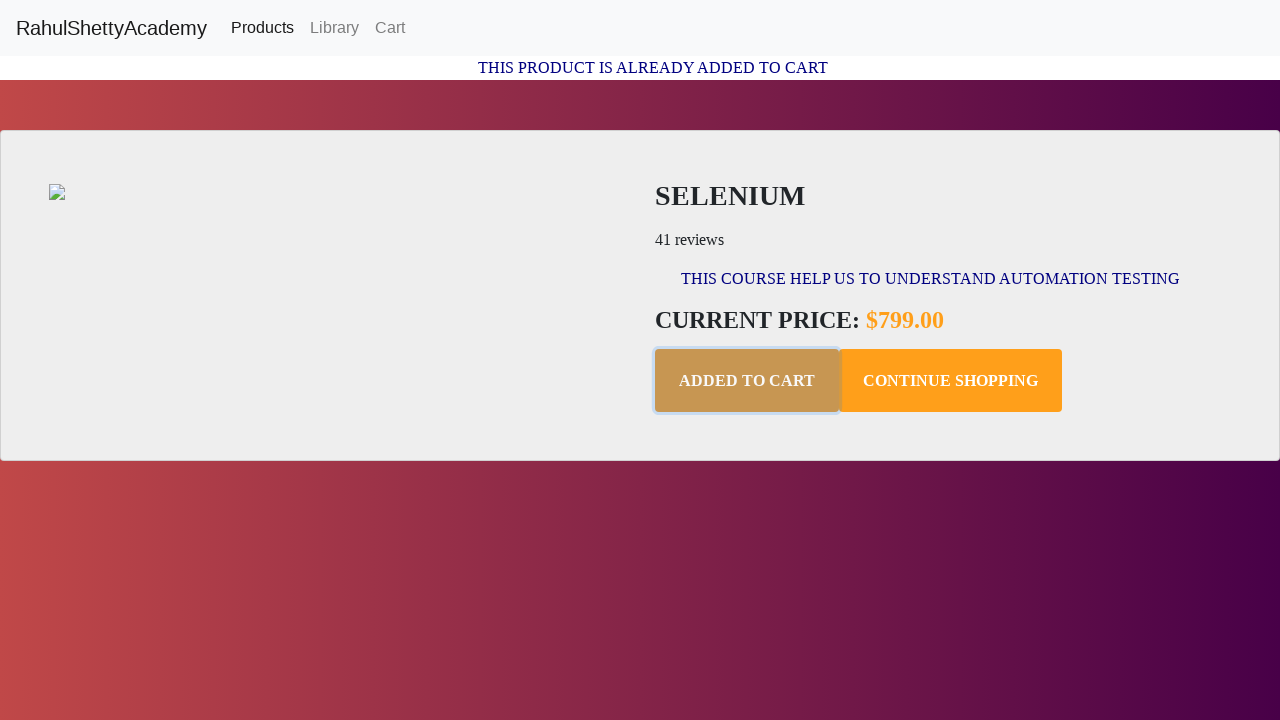